Tests filling a username field and clicking cancel to verify the field is cleared

Starting URL: https://testpages.eviltester.com/styled/basic-html-form-test.html

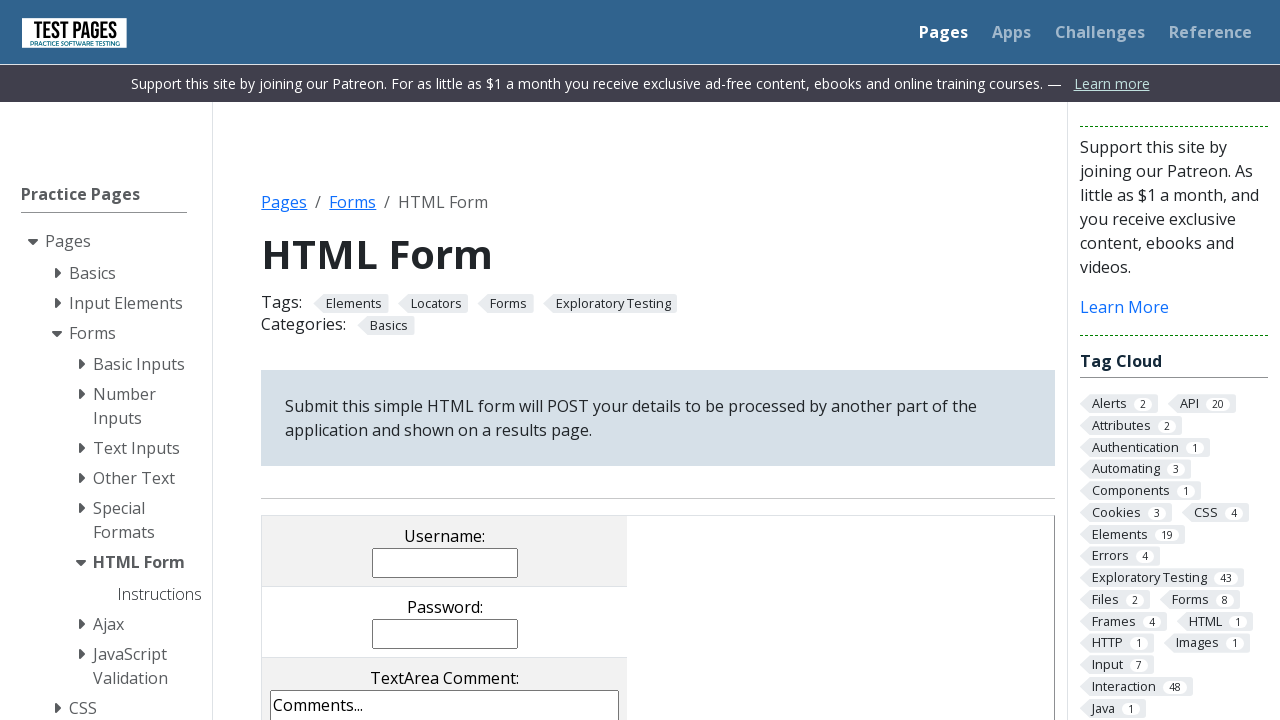

Filled username field with 'Evgeniia' on input[name='username']
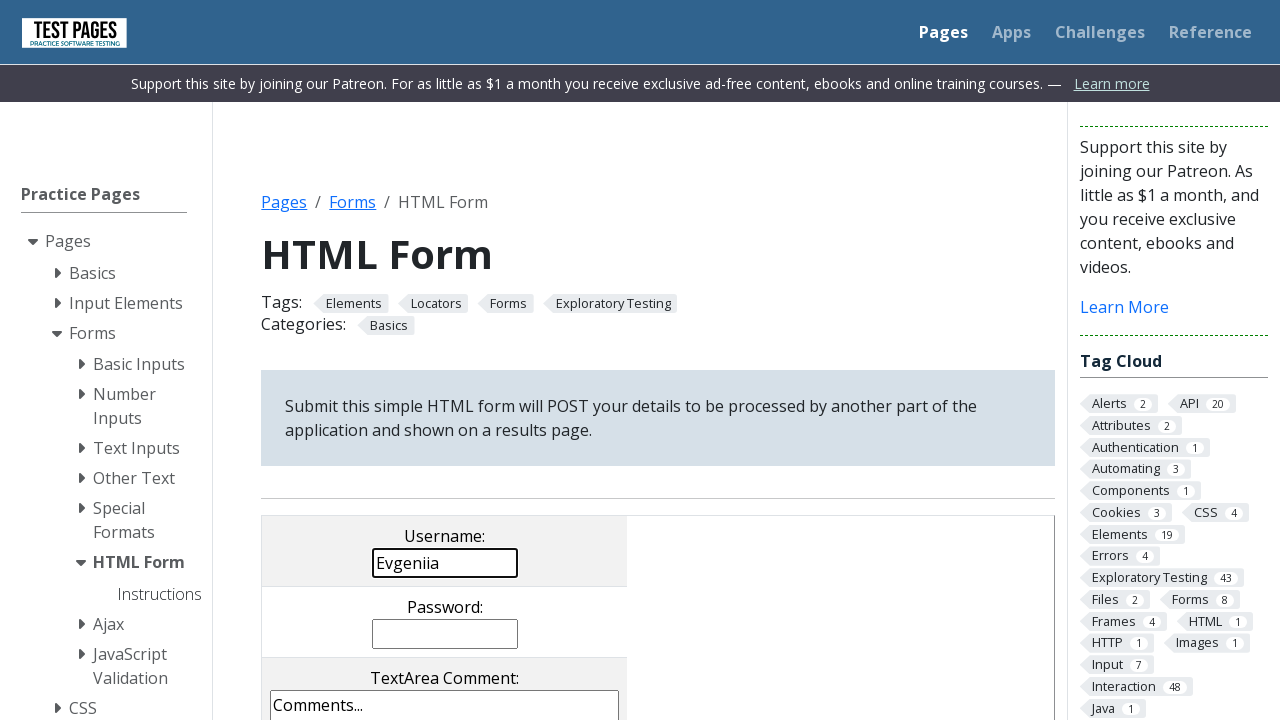

Clicked cancel button to clear the form at (381, 360) on input[value='cancel']
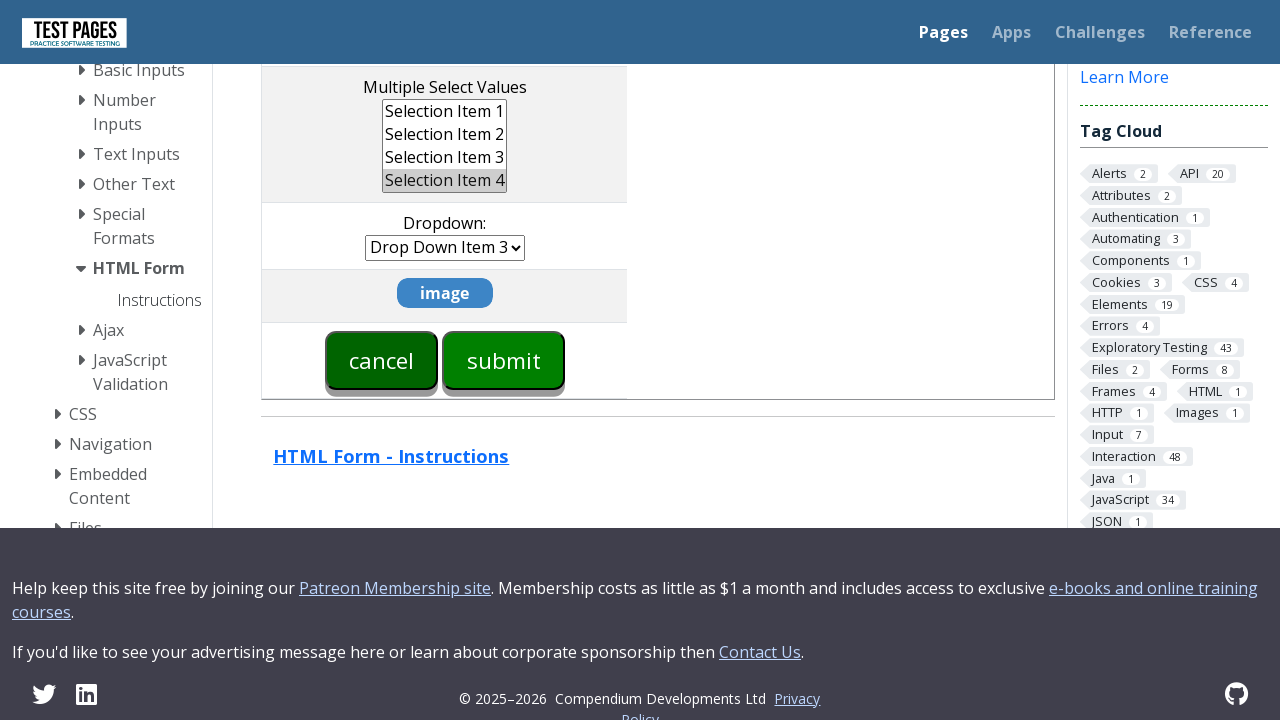

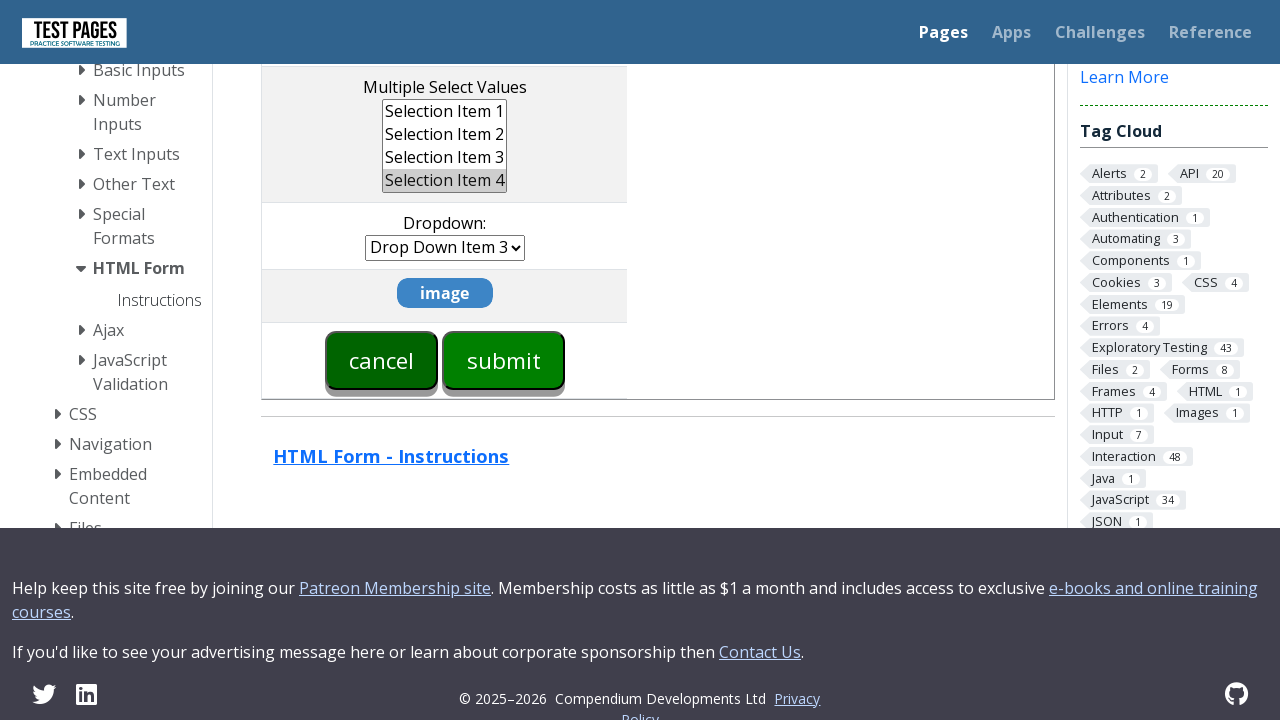